Tests a timer functionality by clicking a button to start a timer and waiting for the text to change to contain "WebDriver"

Starting URL: https://seleniumpractise.blogspot.com/2016/08/how-to-use-explicit-wait-in-selenium.html

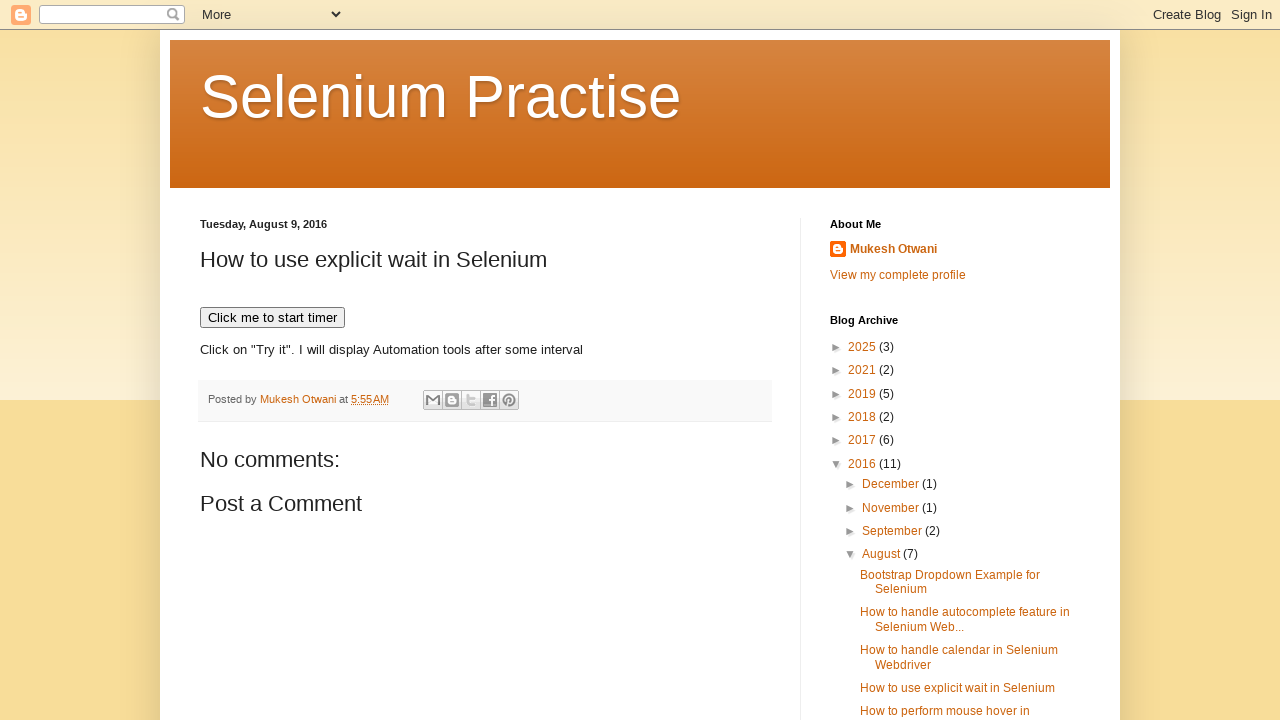

Clicked button to start timer at (272, 318) on xpath=//button[text()='Click me to start timer']
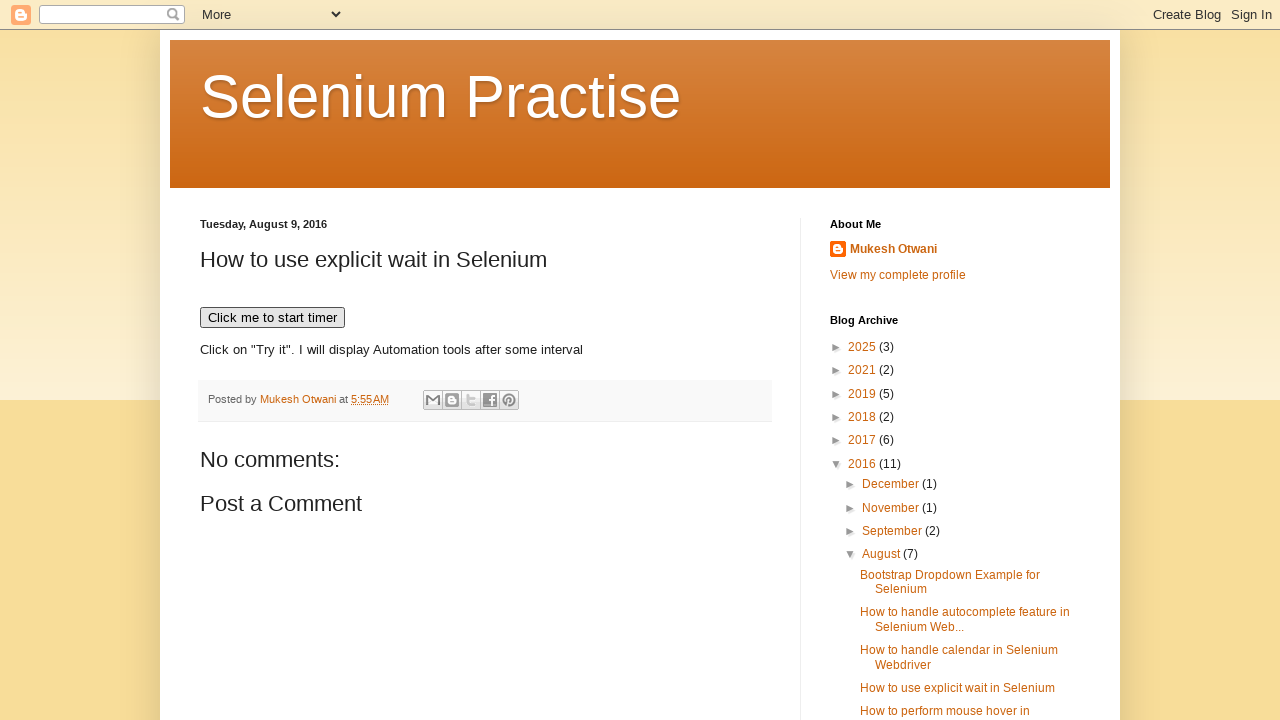

Waited for timer element text to contain 'WebDriver'
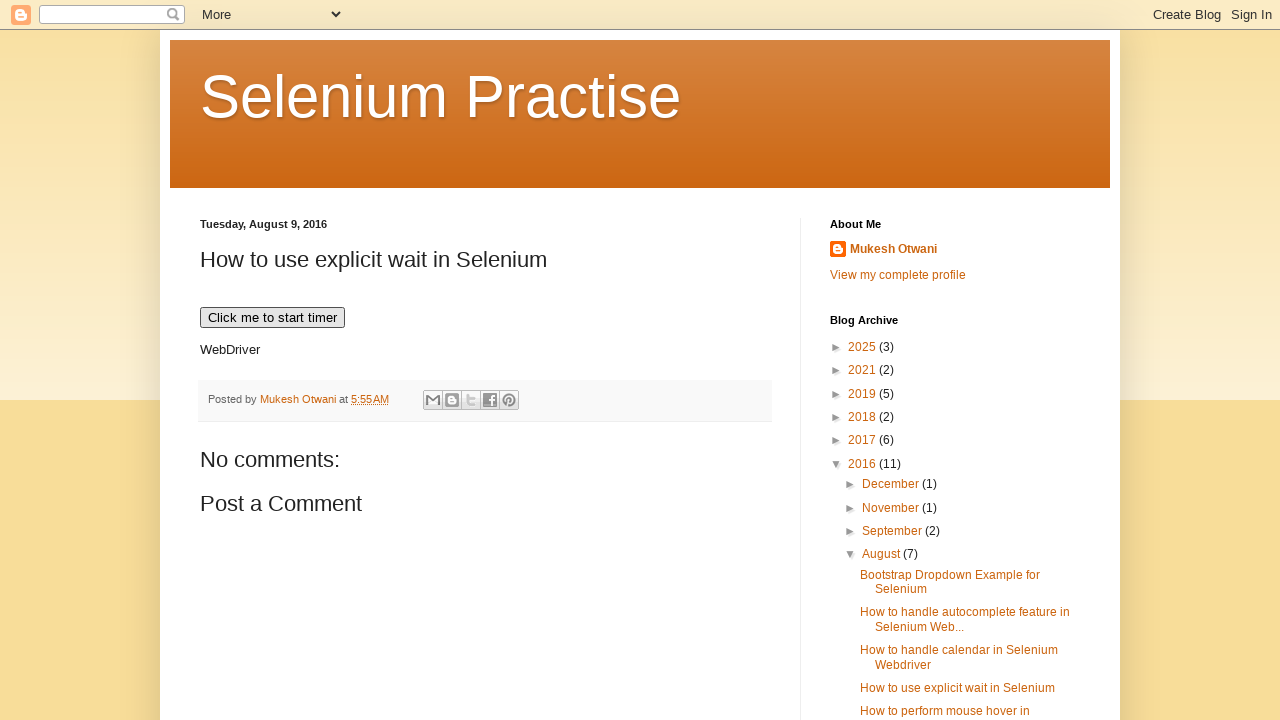

Verified timer element is visible
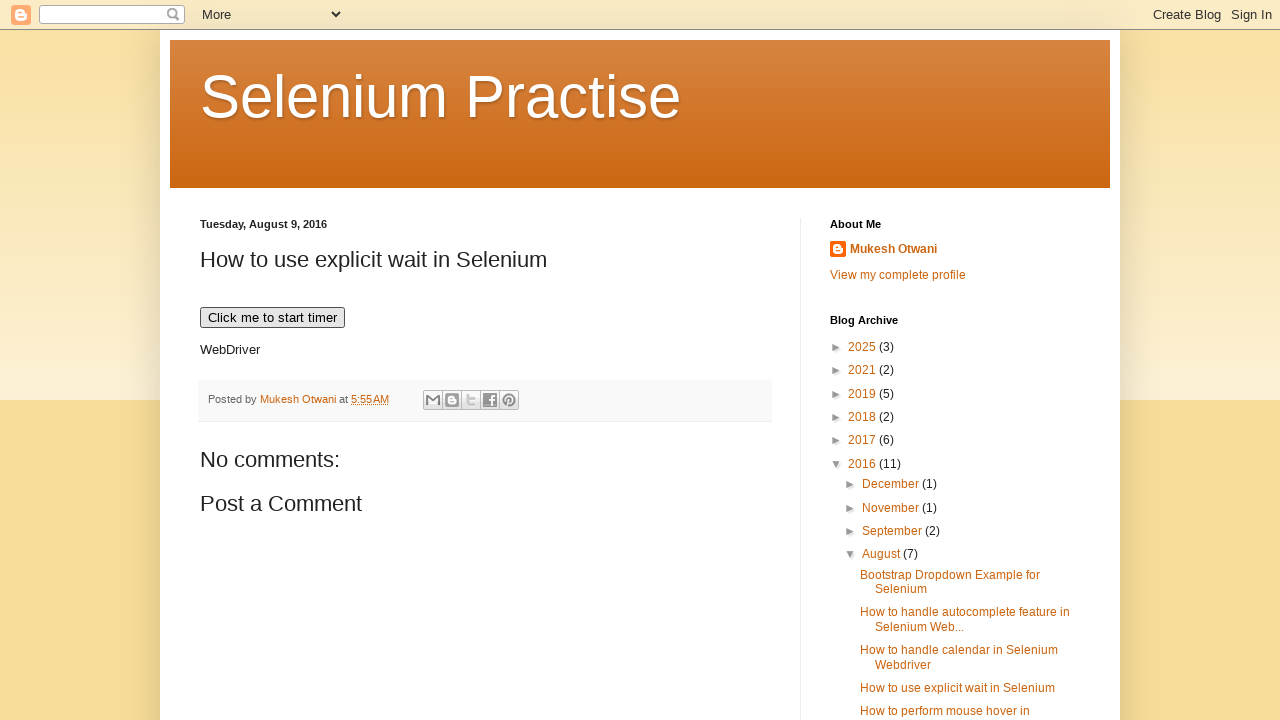

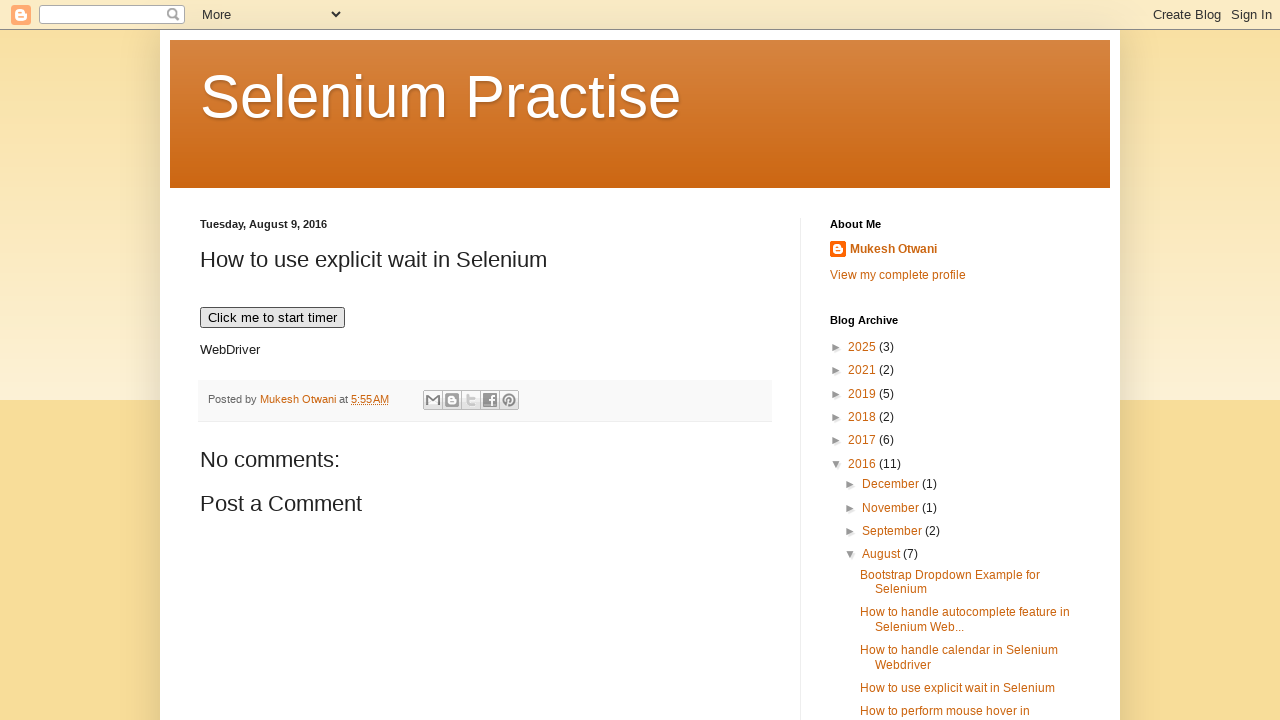